Tests the show/hide functionality of a text box element by clicking hide and show buttons and verifying the display state

Starting URL: https://www.letskodeit.com/practice

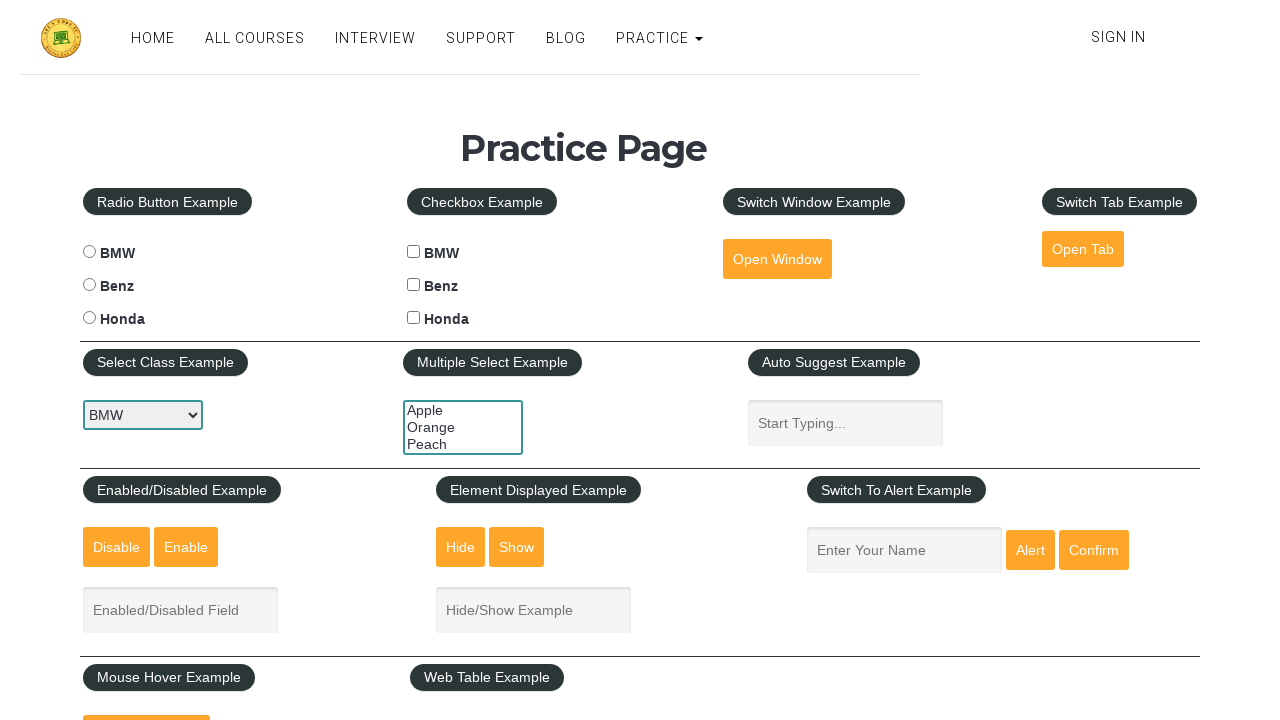

Clicked hide button to hide the text box at (461, 547) on #hide-textbox
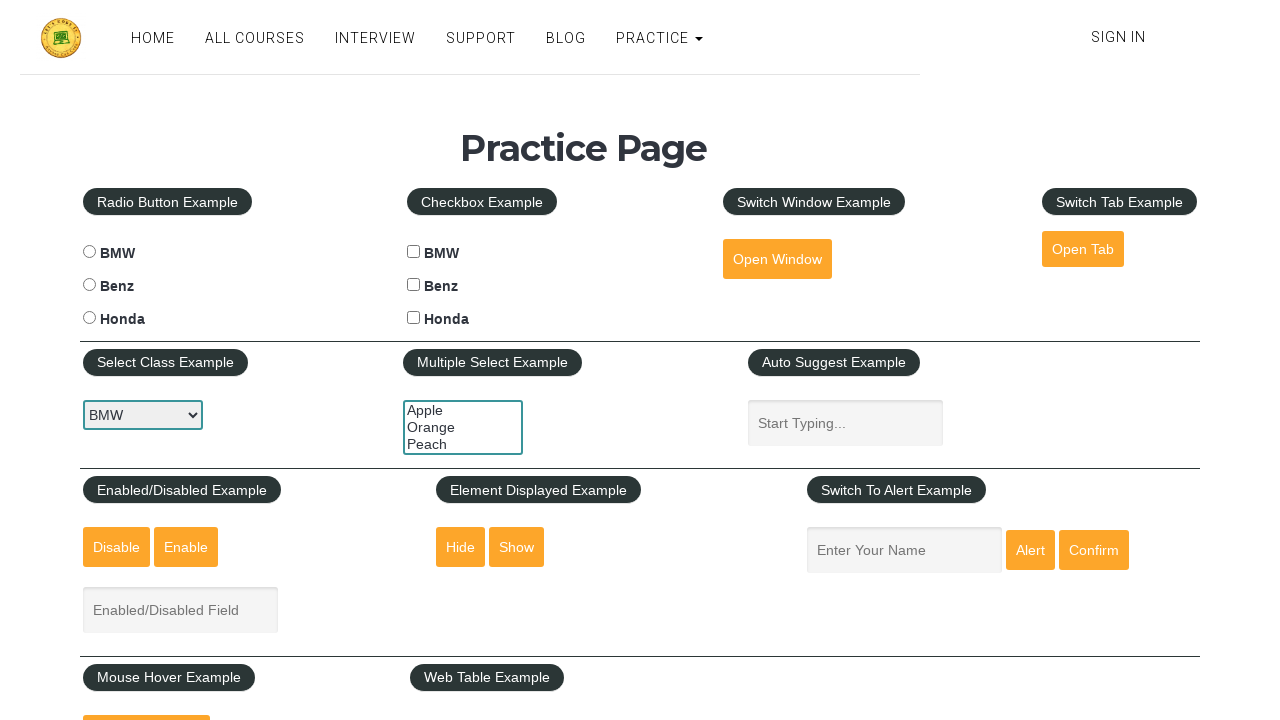

Verified text box is hidden
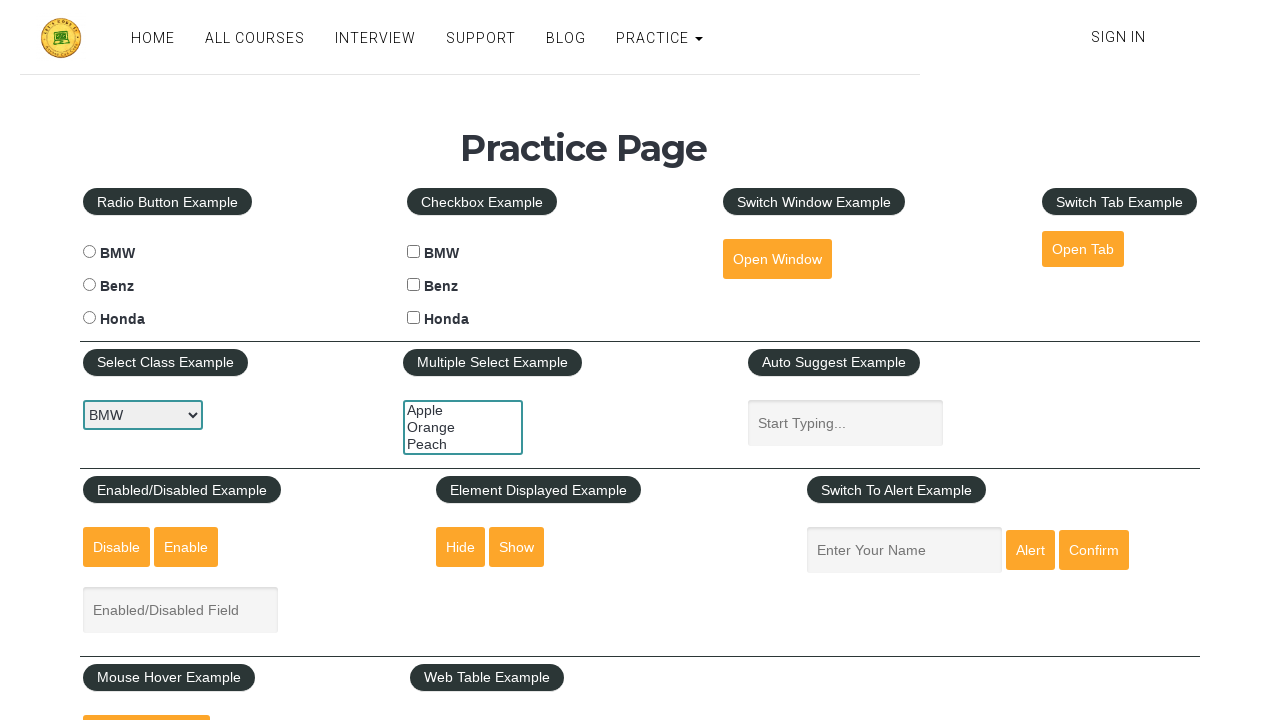

Clicked show button to display the text box at (517, 547) on #show-textbox
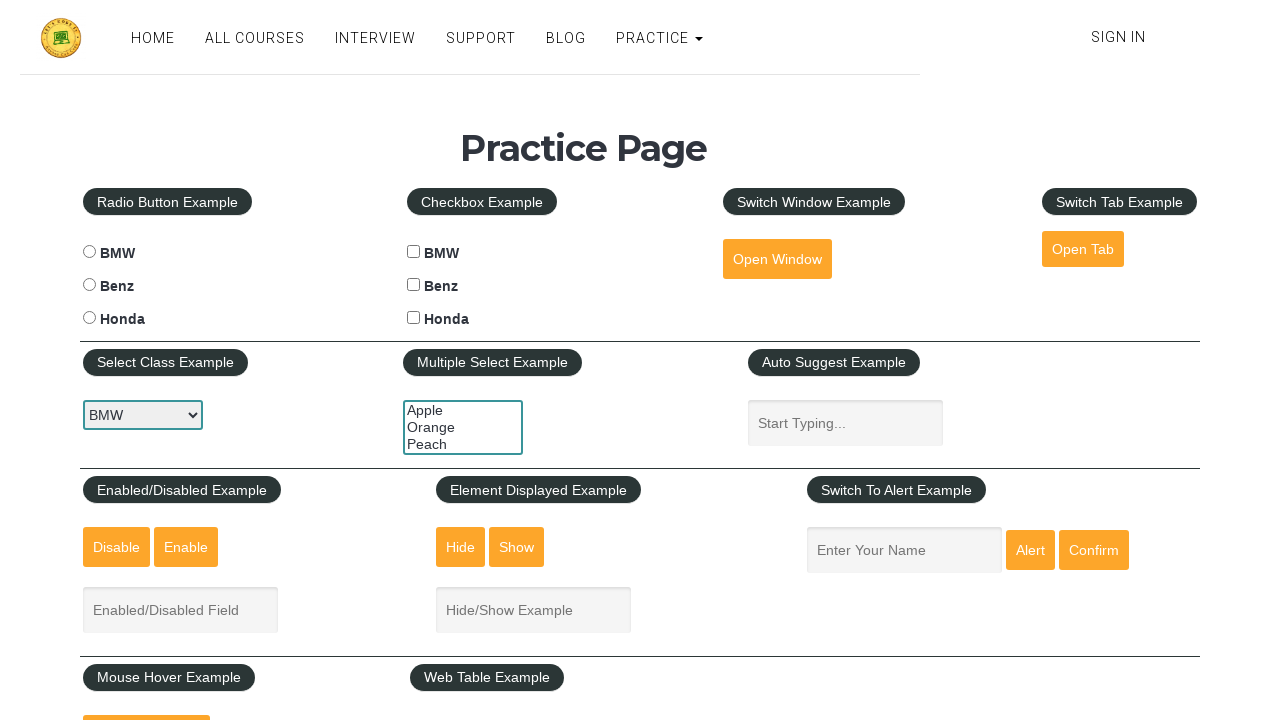

Verified text box is now displayed
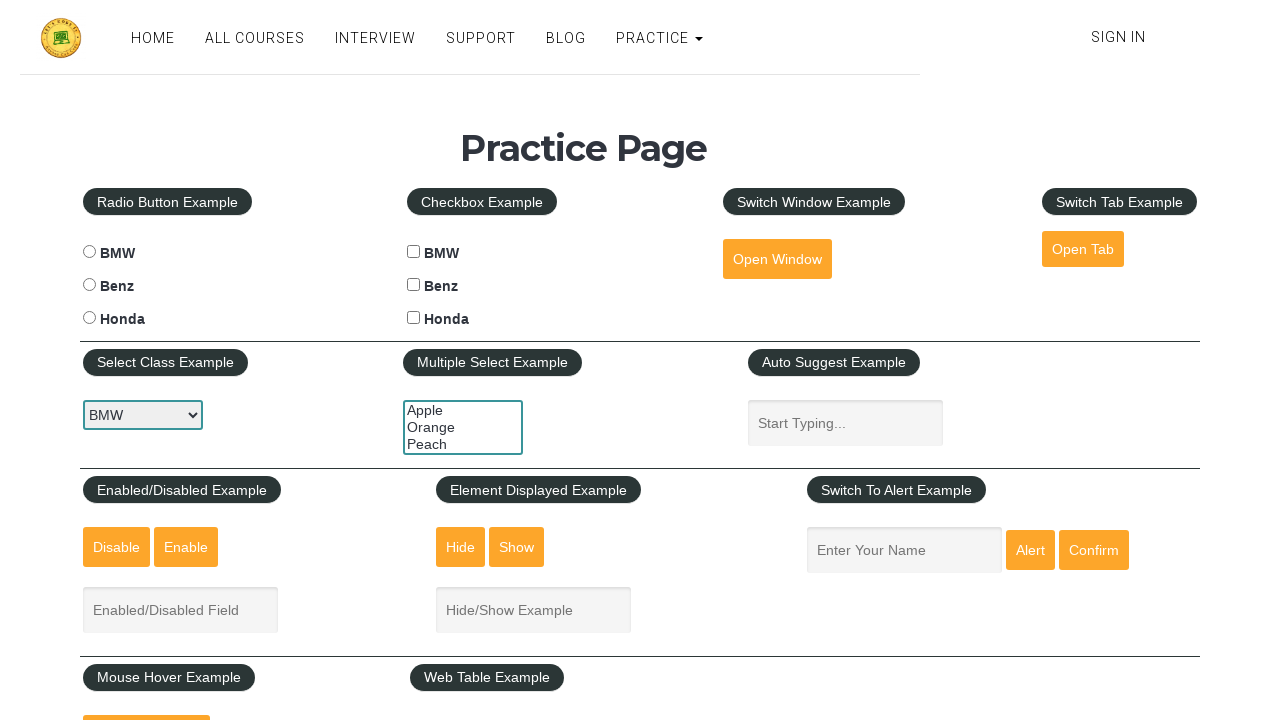

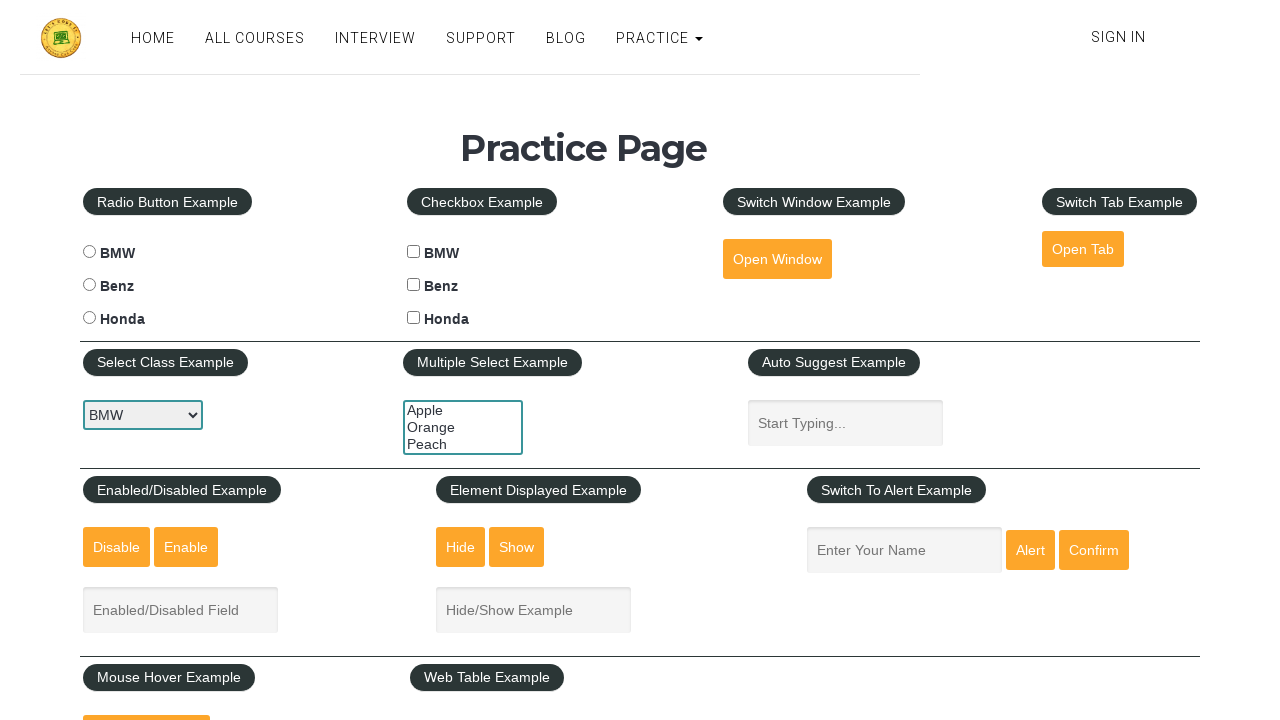